Tests scrolling the page using mouse wheel with specified delta coordinates

Starting URL: https://playwright.dev/

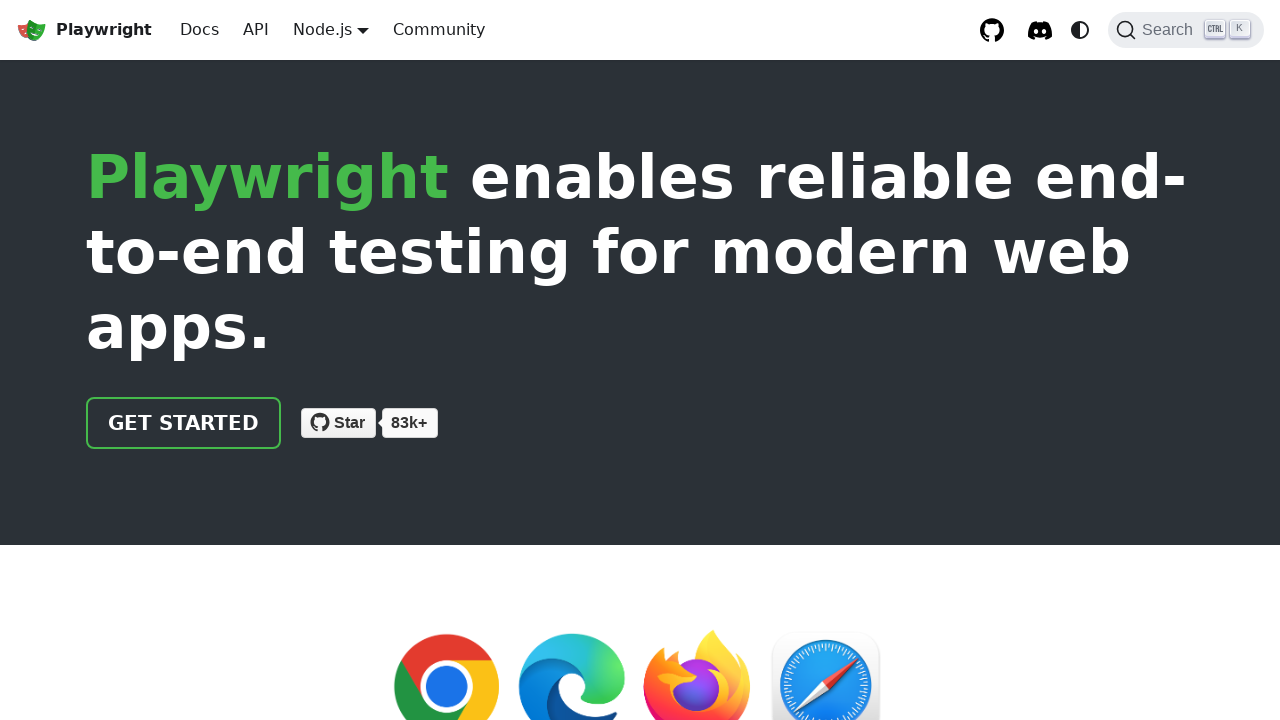

Navigated to https://playwright.dev/
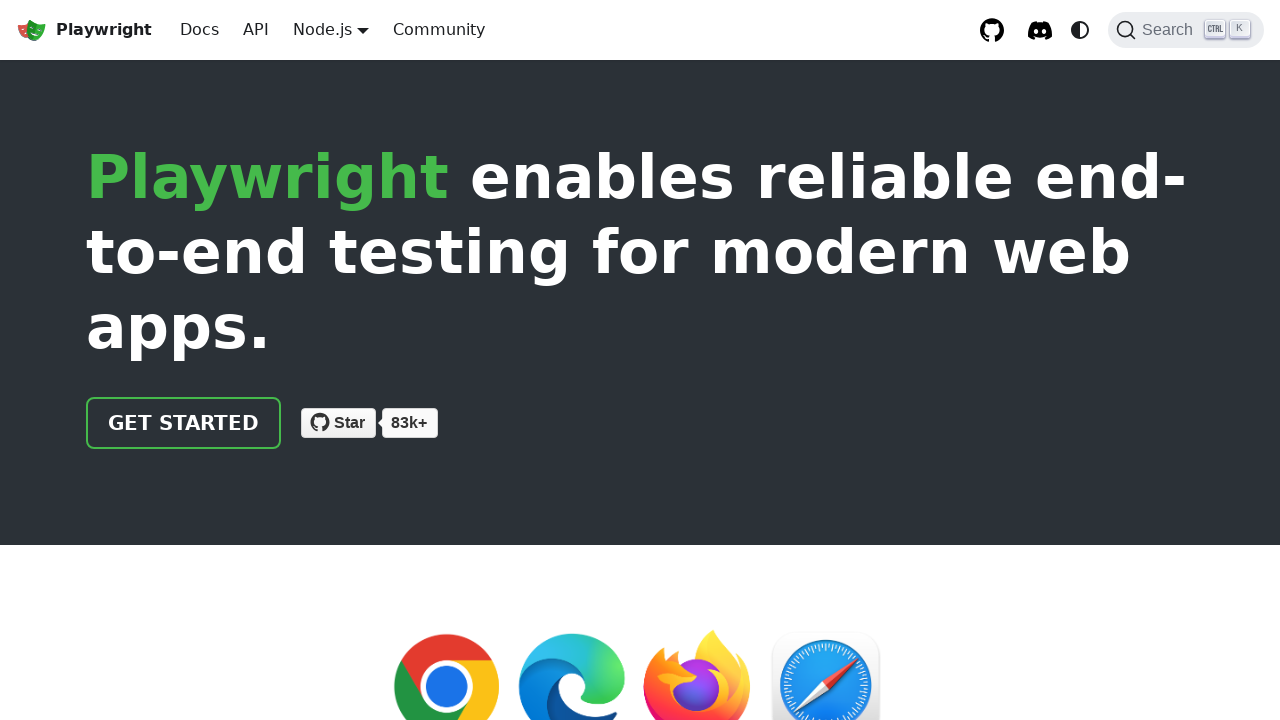

Scrolled page using mouse wheel with delta x=5 and y=5
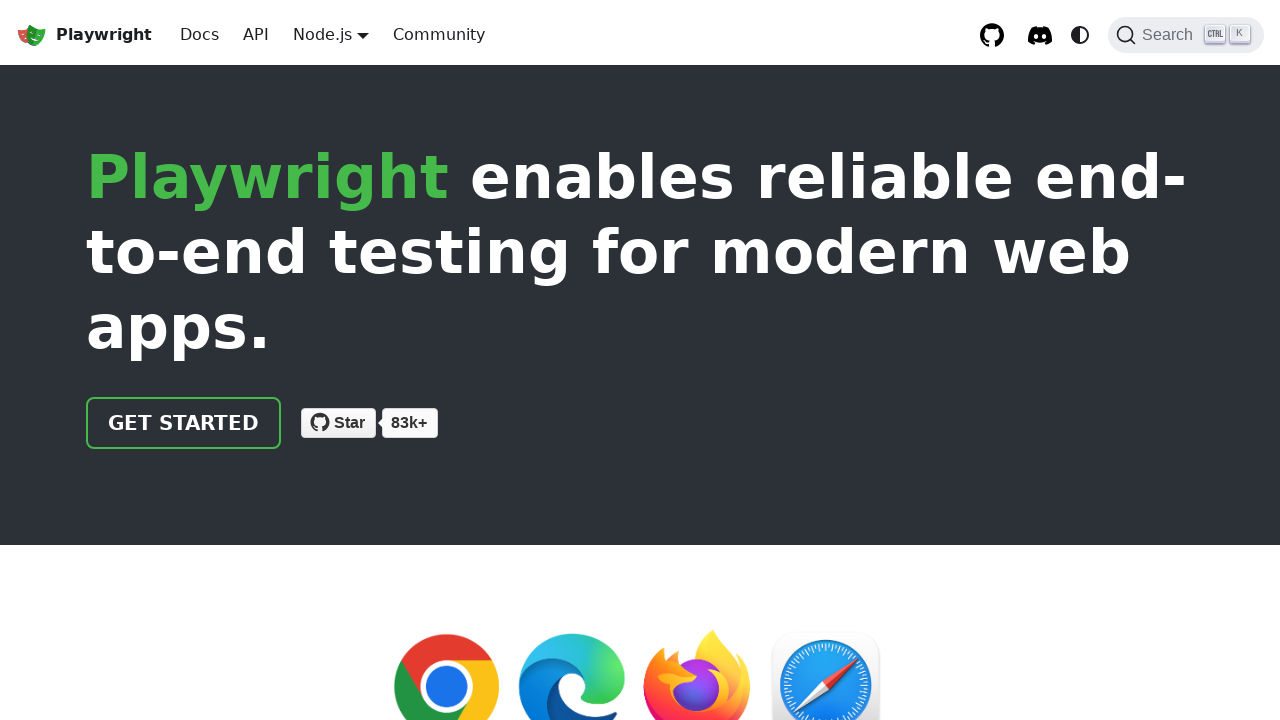

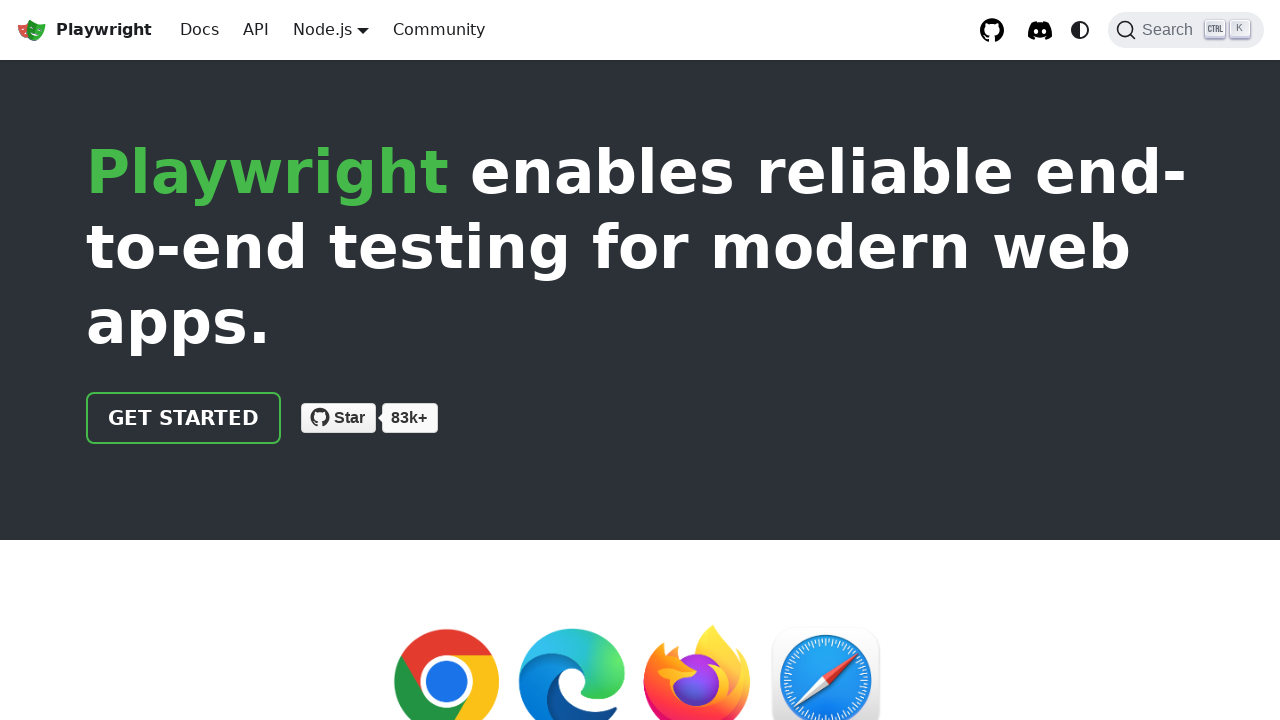